Tests the flight booking flow on BlazeDemo by selecting departure and destination cities, choosing a flight, filling in passenger and payment details, and completing the purchase

Starting URL: http://blazedemo.com/

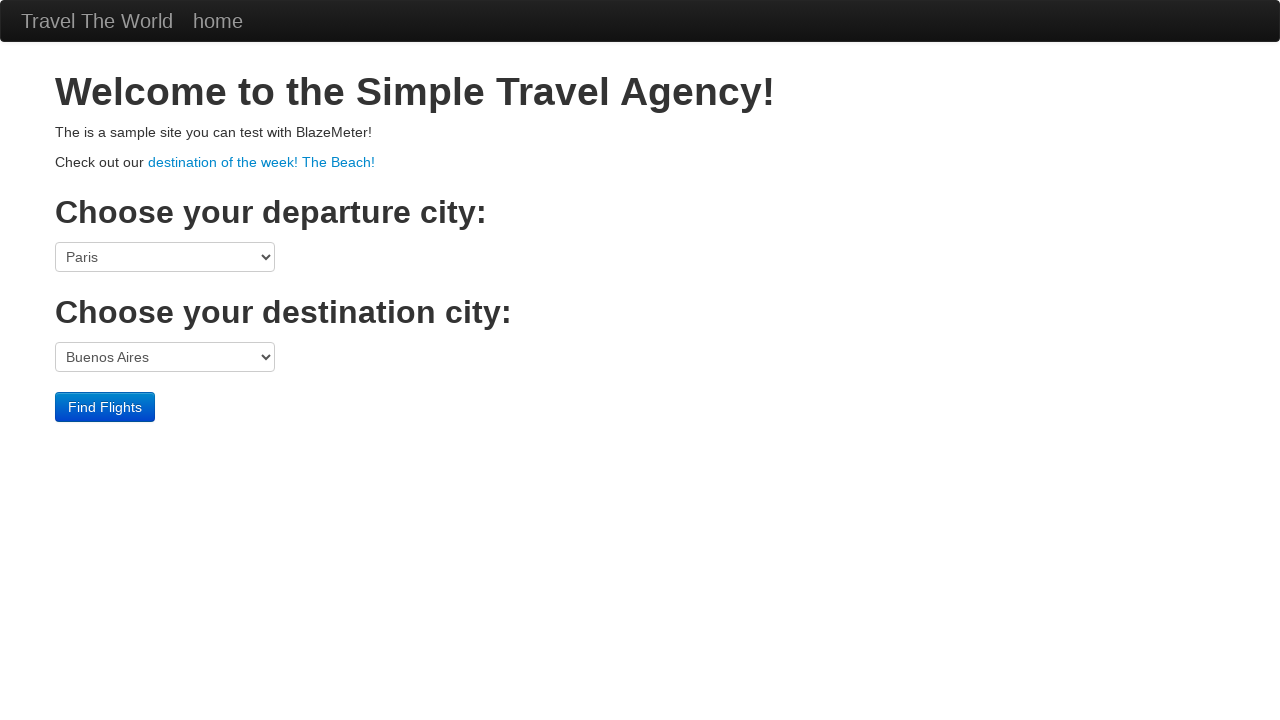

Selected Boston as departure city on select[name='fromPort']
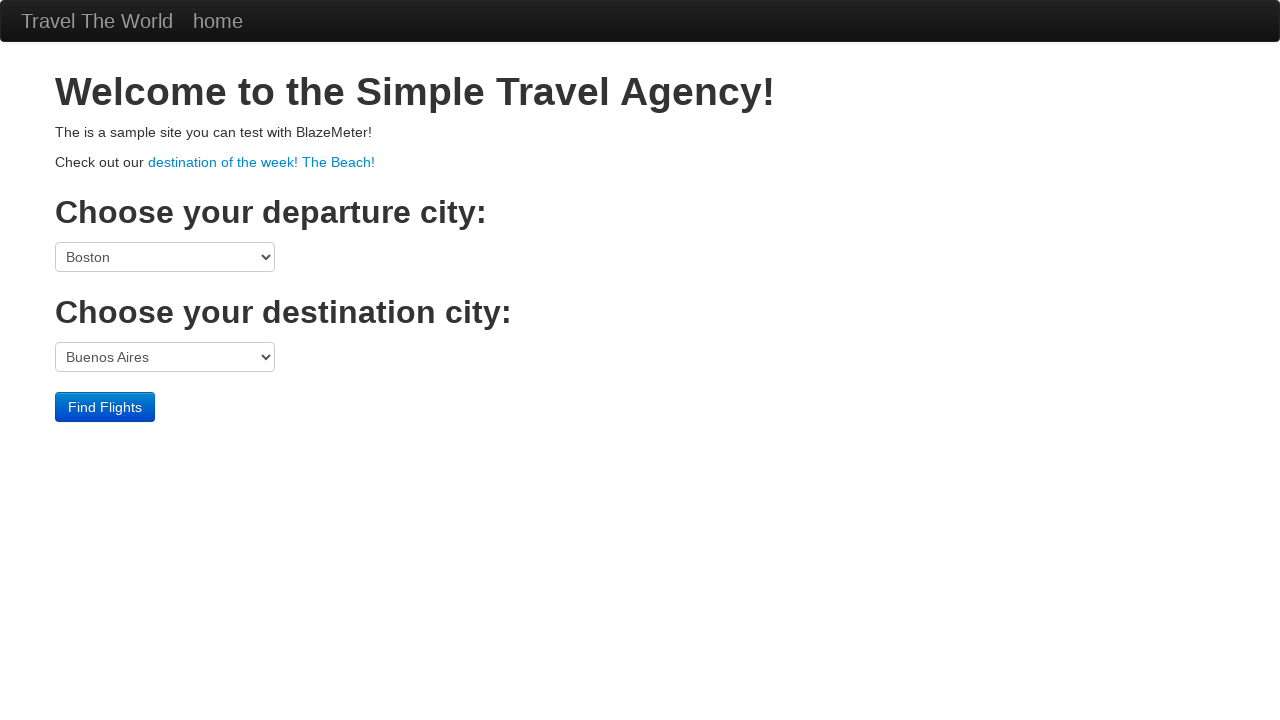

Selected Rome as destination city on select[name='toPort']
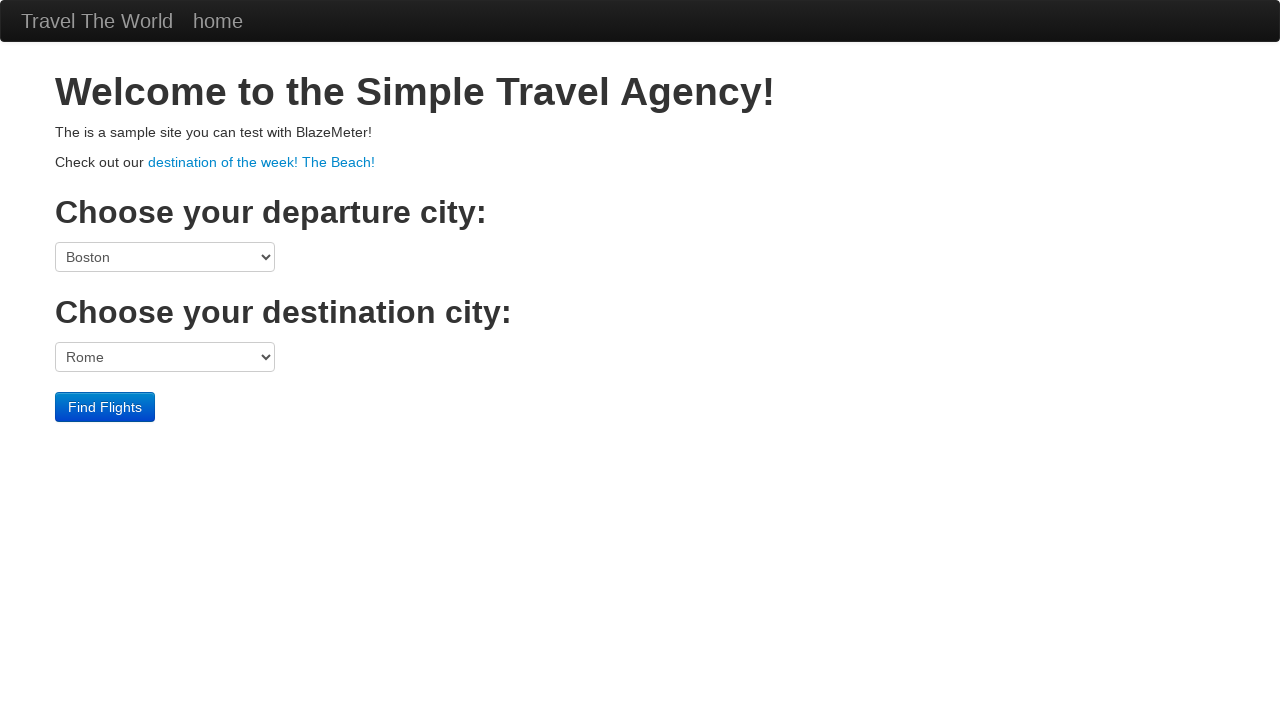

Clicked Find Flights button at (105, 407) on input[value='Find Flights']
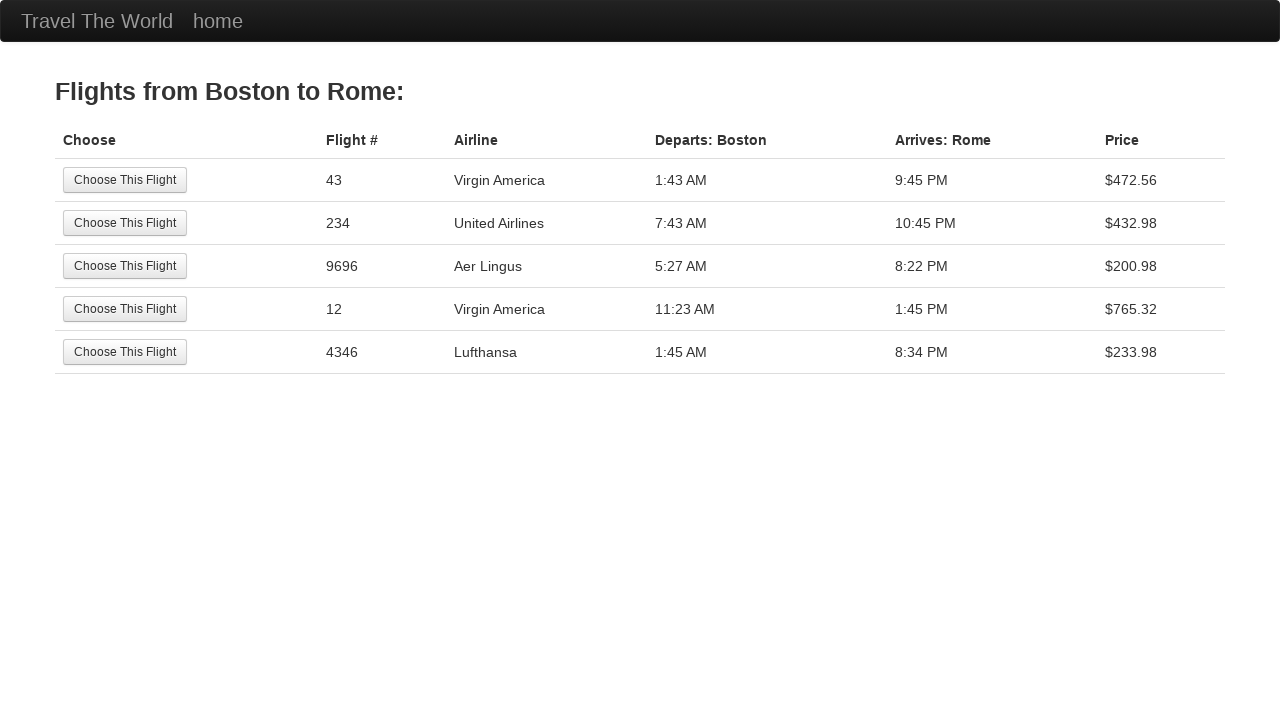

Selected the first available flight at (125, 180) on input[value='Choose This Flight']
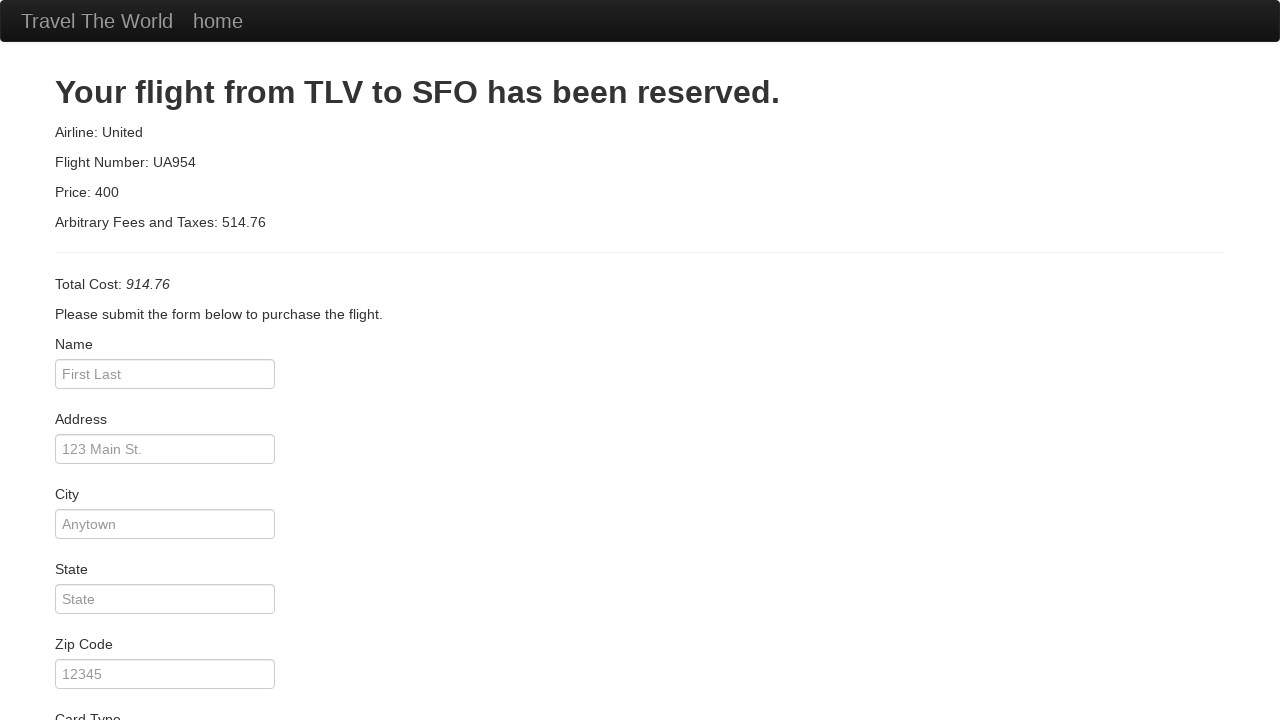

Filled in passenger name: Maria Rodriguez on input#inputName
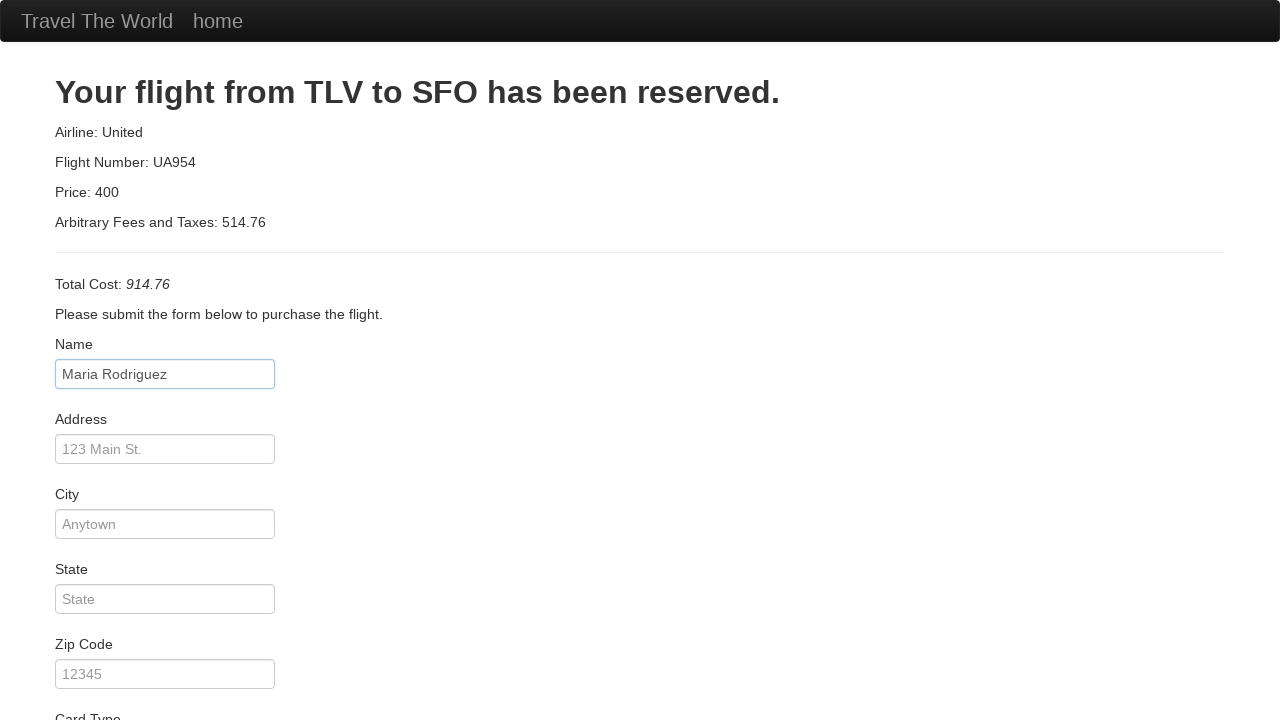

Filled in address: 456 Oak Avenue on input#address
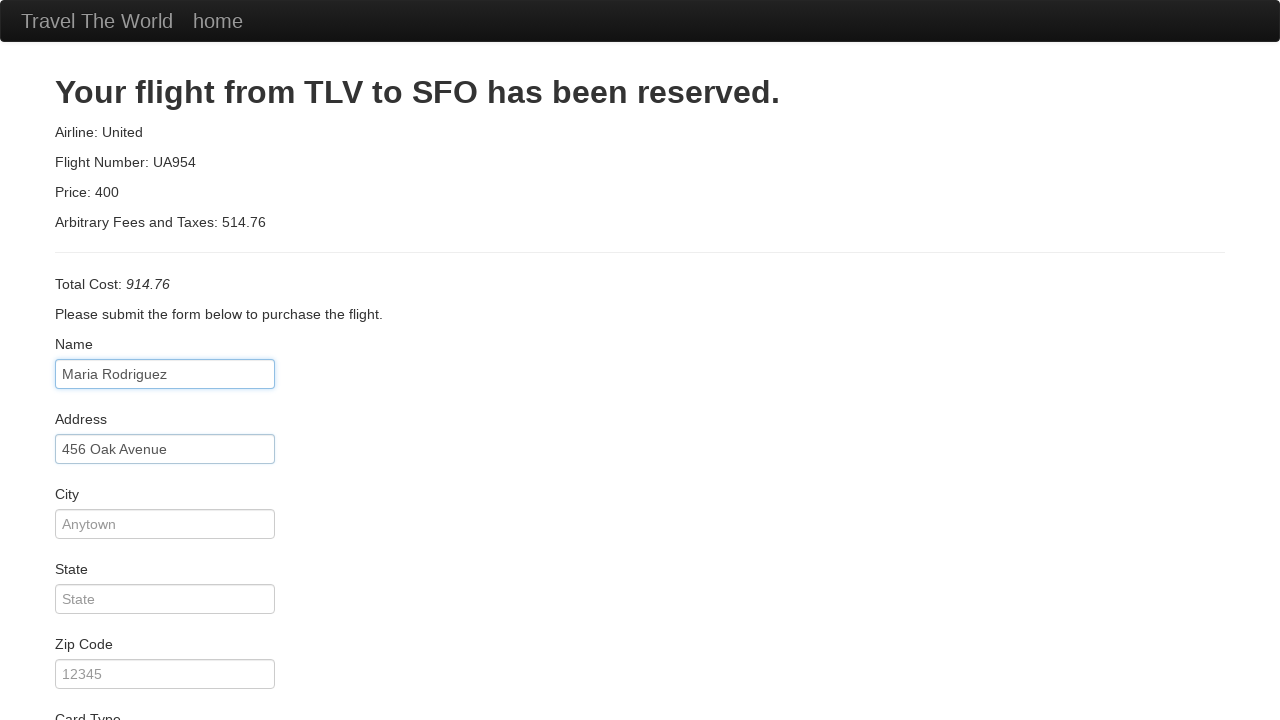

Filled in city: San Francisco on input#city
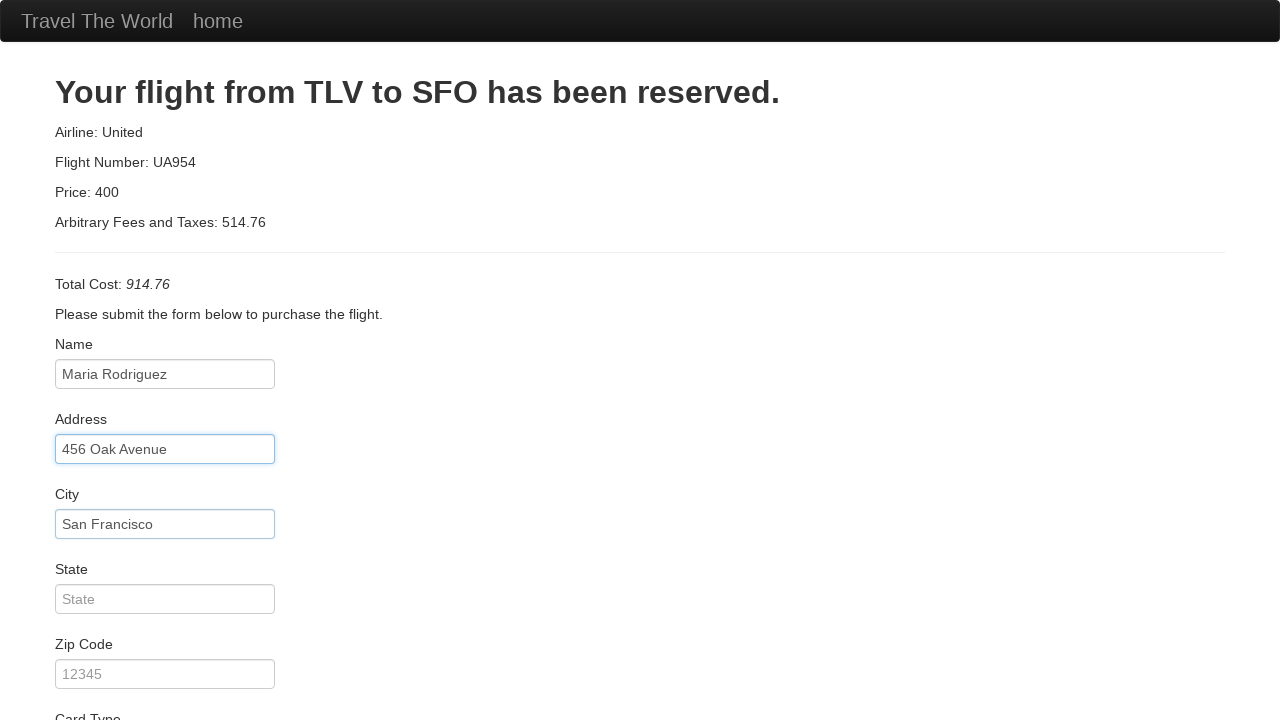

Filled in state: California on input#state
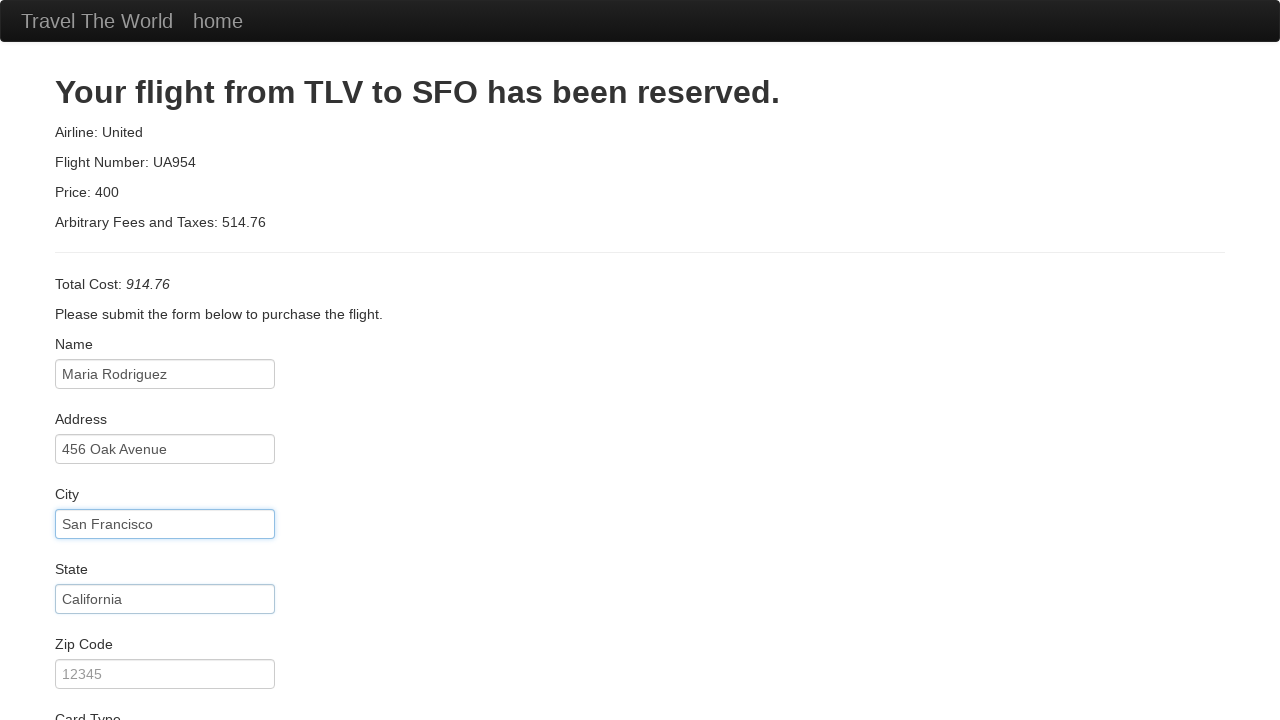

Filled in zip code: 94102 on input#zipCode
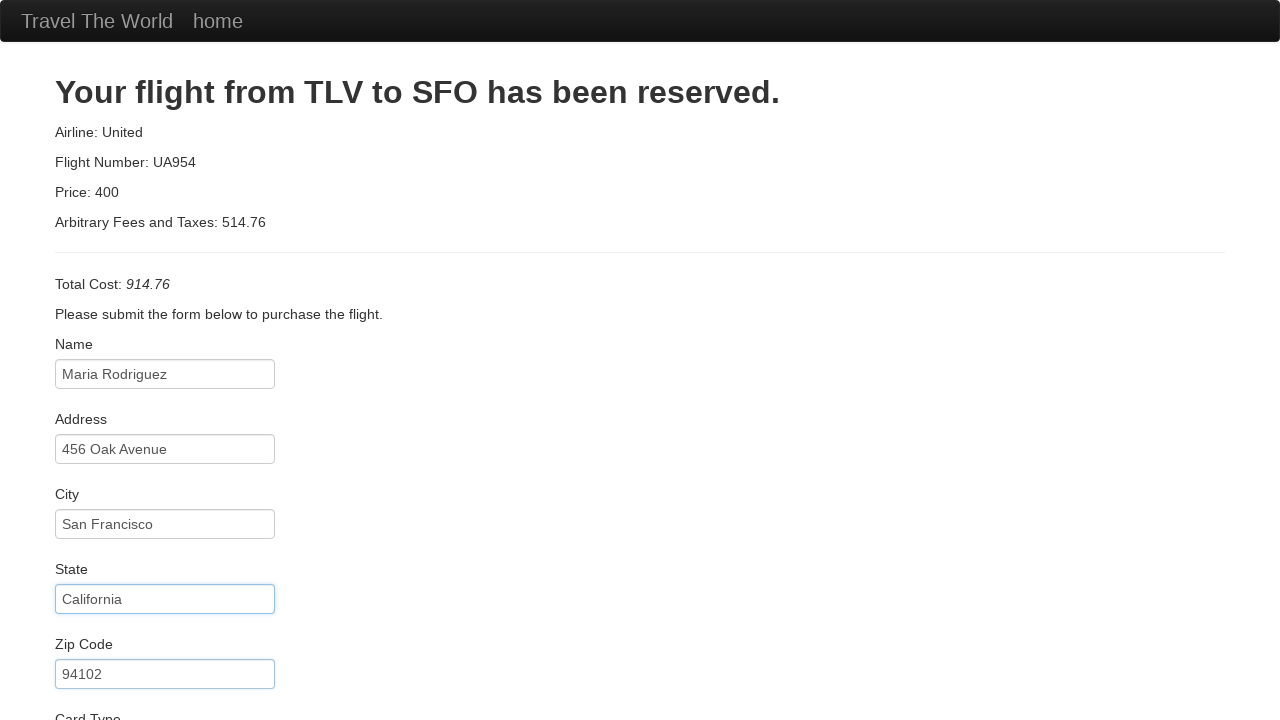

Selected Diners Club as card type on select[name='cardType']
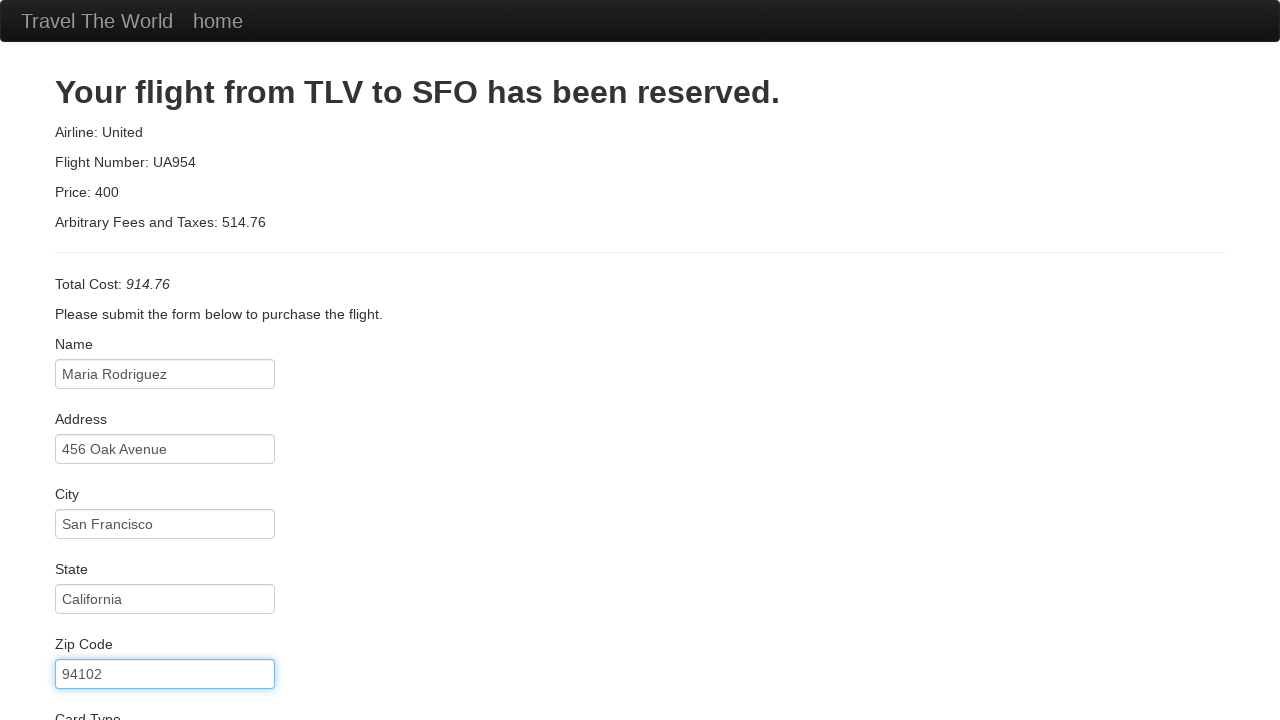

Filled in credit card number on input#creditCardNumber
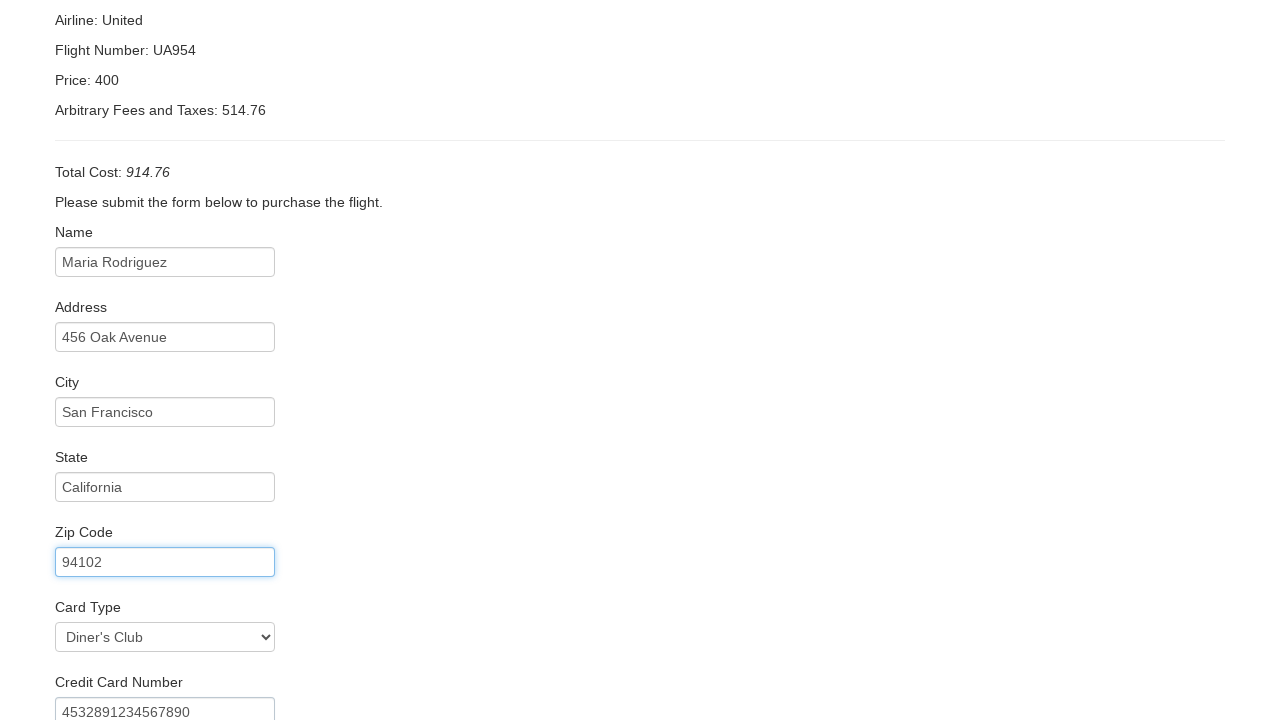

Filled in card expiration month: 08 on input#creditCardMonth
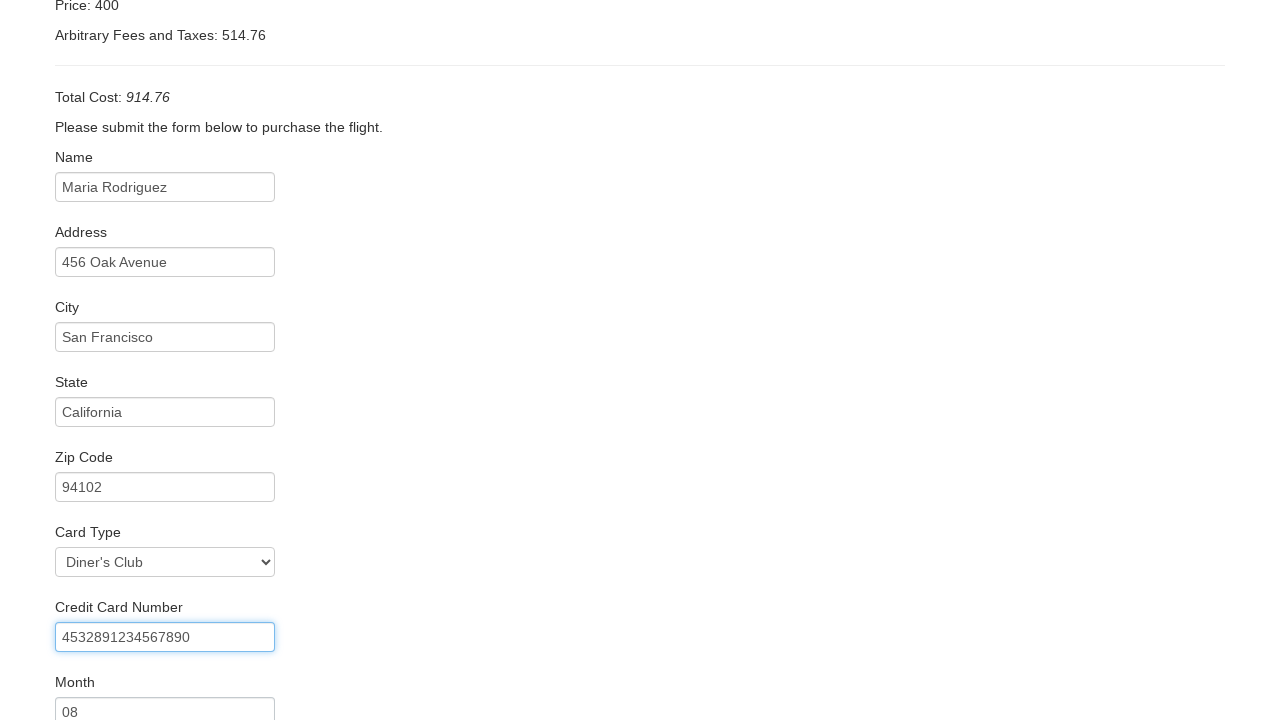

Filled in card expiration year: 2025 on input#creditCardYear
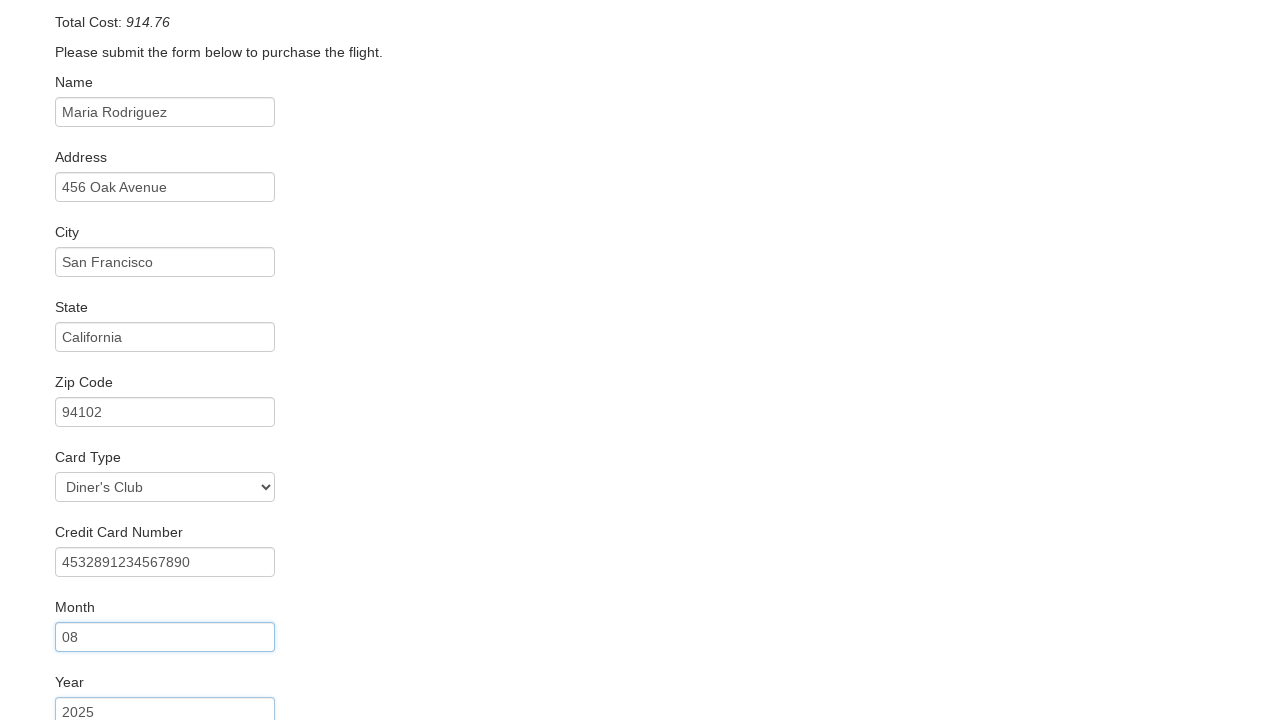

Filled in cardholder name: Maria Rodriguez on input#nameOnCard
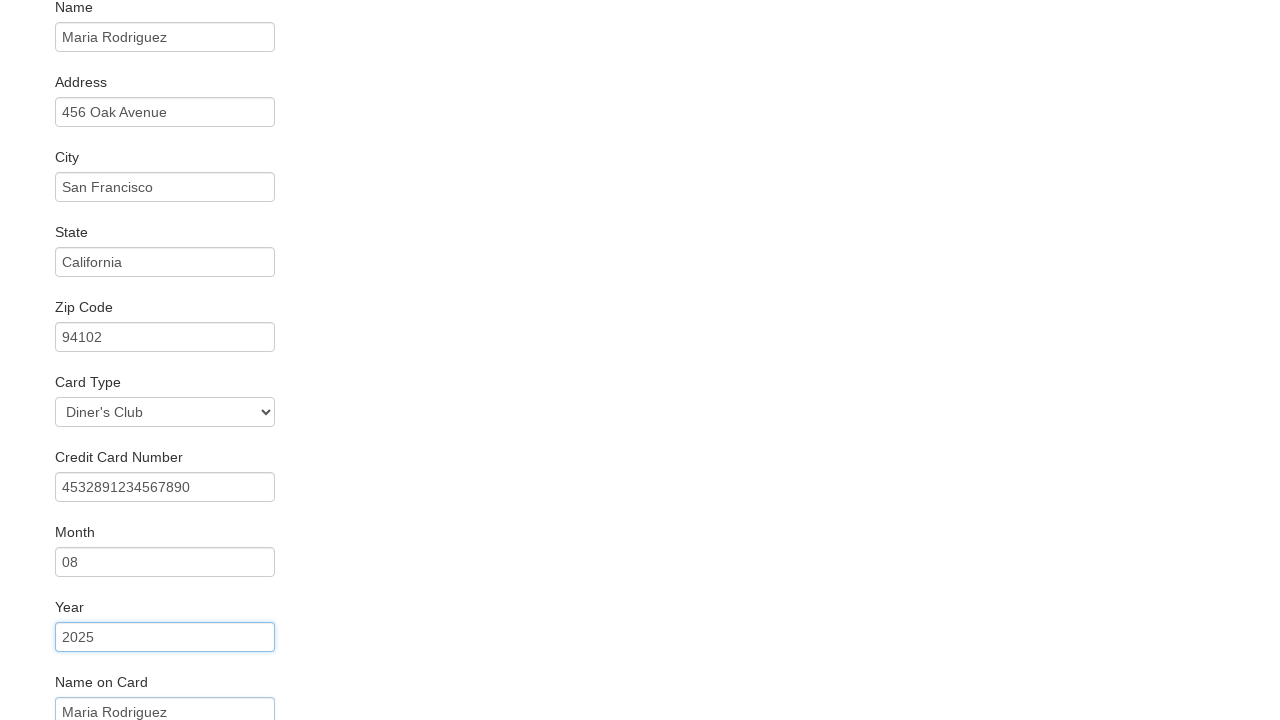

Checked 'Remember Me' checkbox at (62, 656) on input#rememberMe
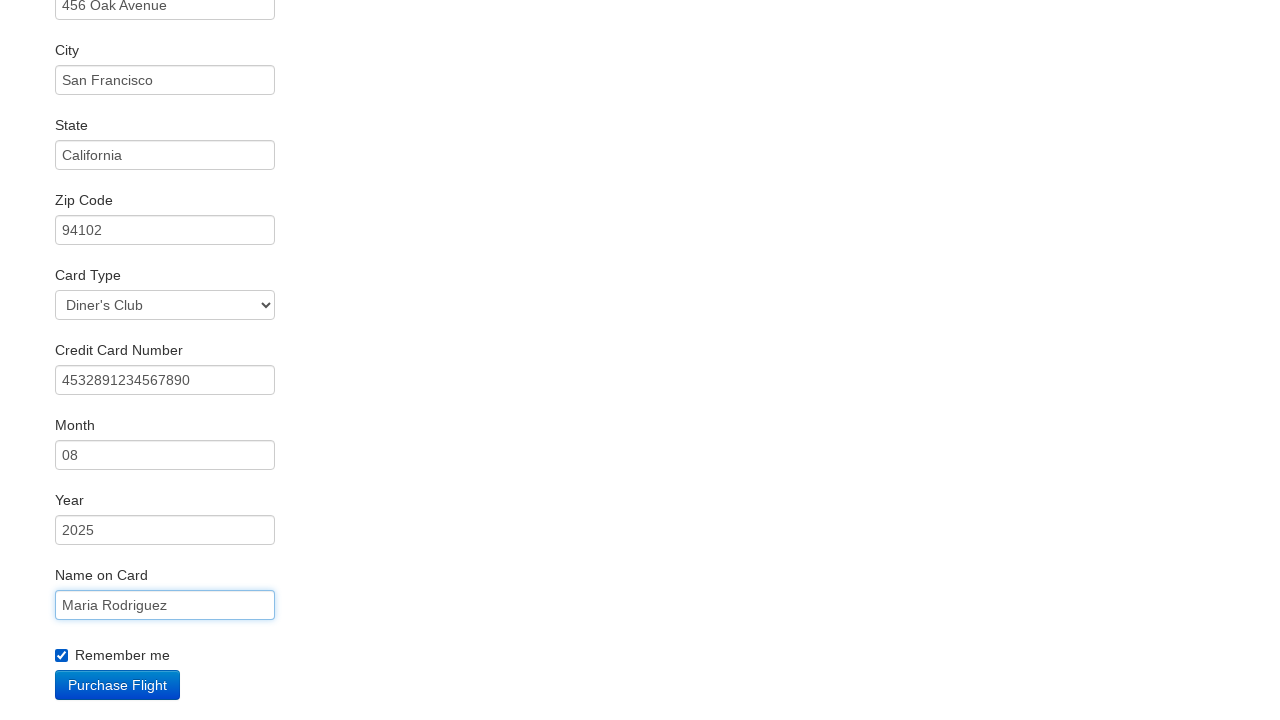

Clicked Purchase Flight button to complete booking at (118, 685) on input[value='Purchase Flight']
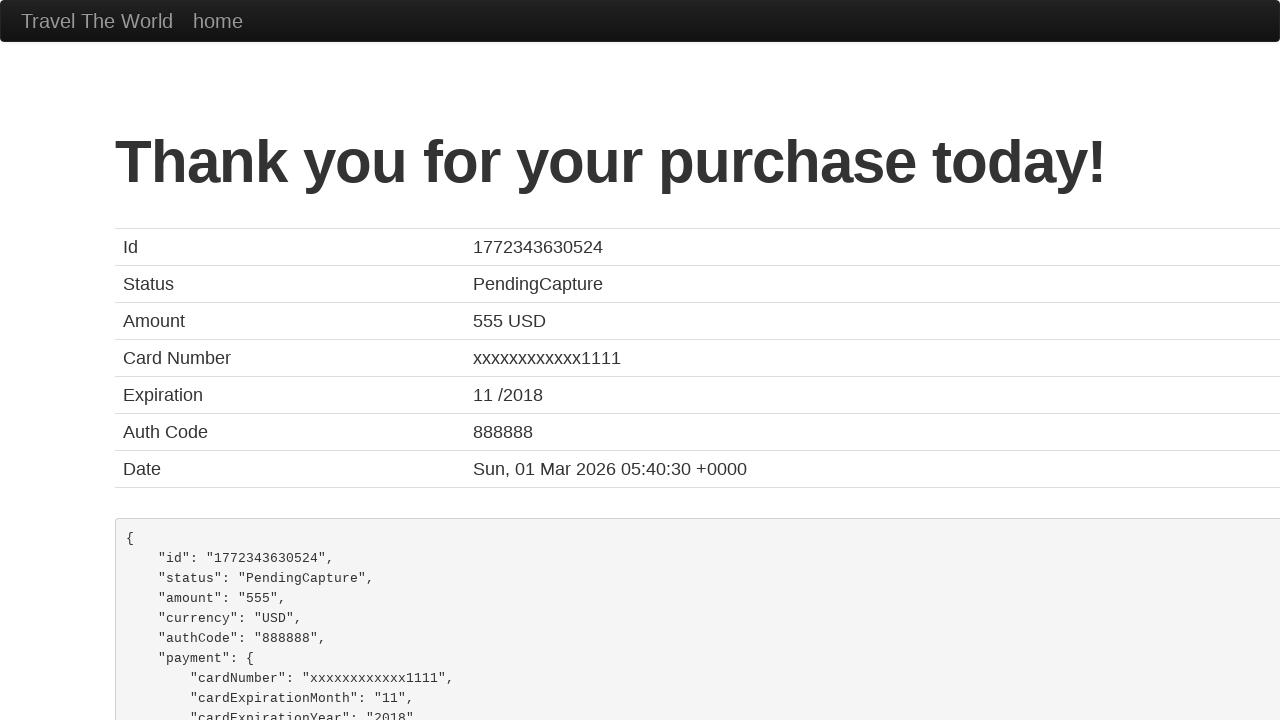

Flight booking confirmation page loaded
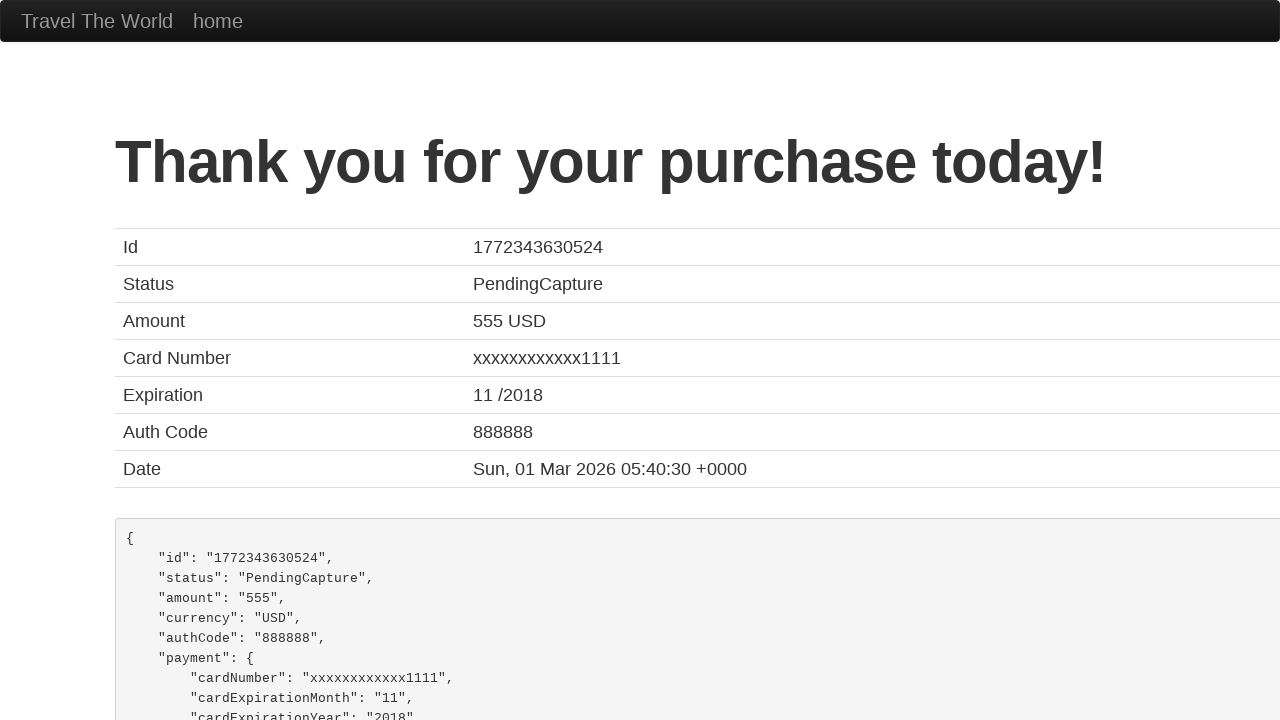

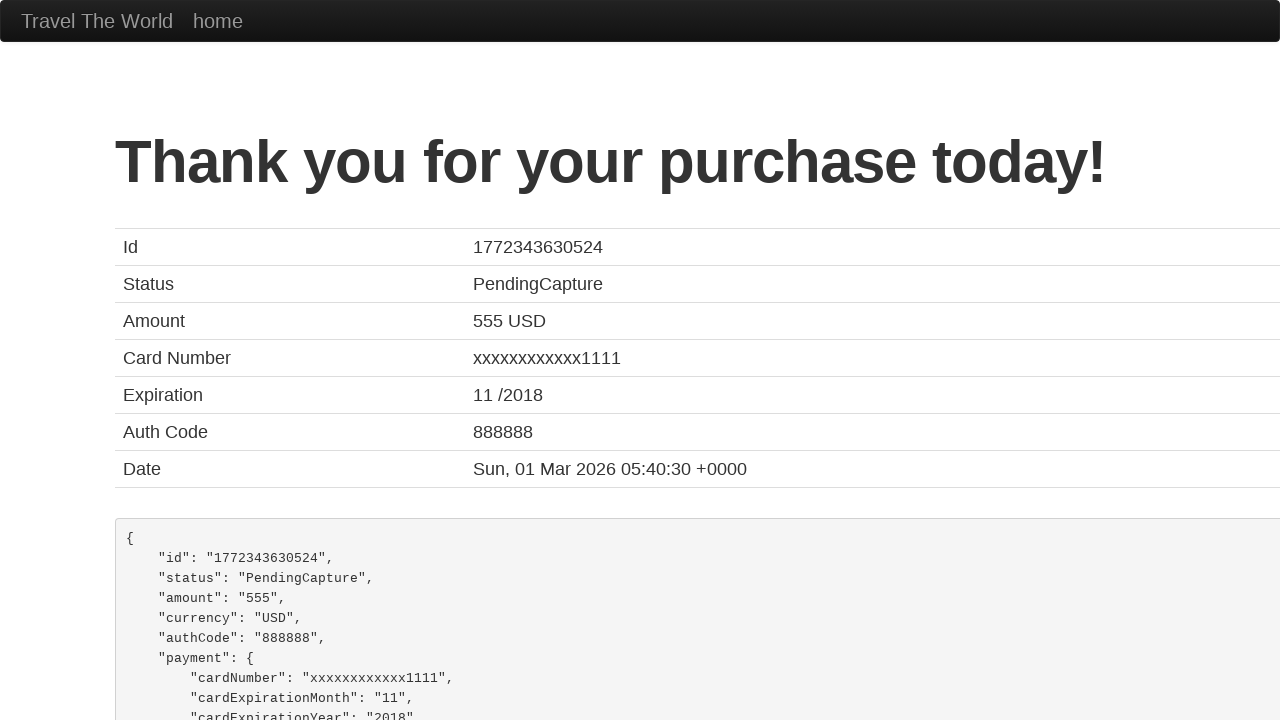